Navigates to a quotes website, waits for quotes to load, and clicks through pagination to the next page.

Starting URL: http://quotes.toscrape.com/page/1/

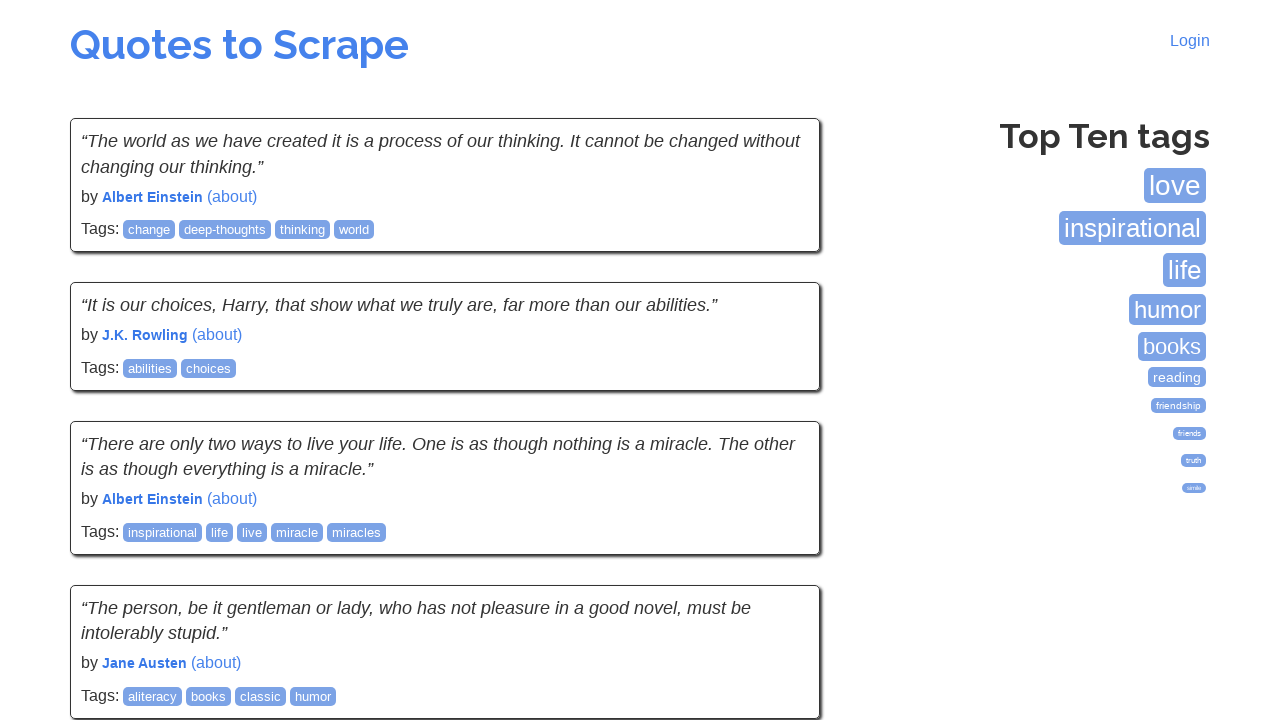

Waited for quotes to load on page 1
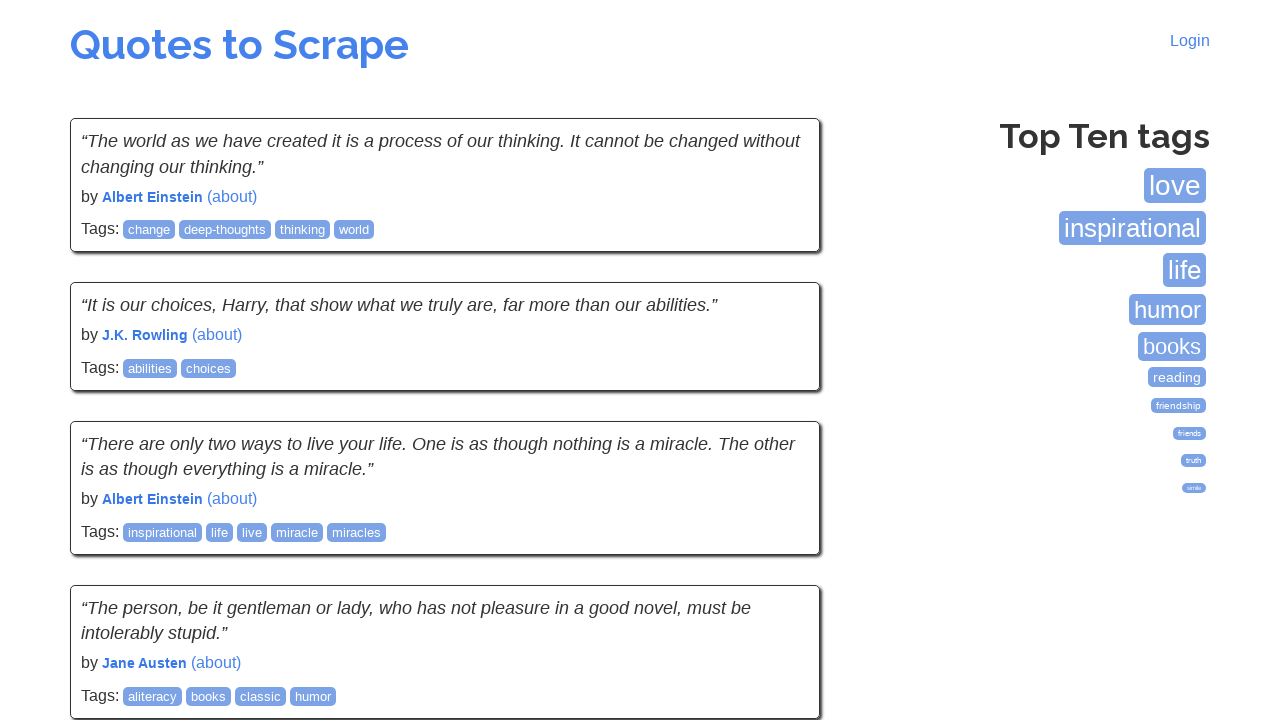

Clicked Next button to navigate to page 2 at (778, 542) on a:has-text('Next')
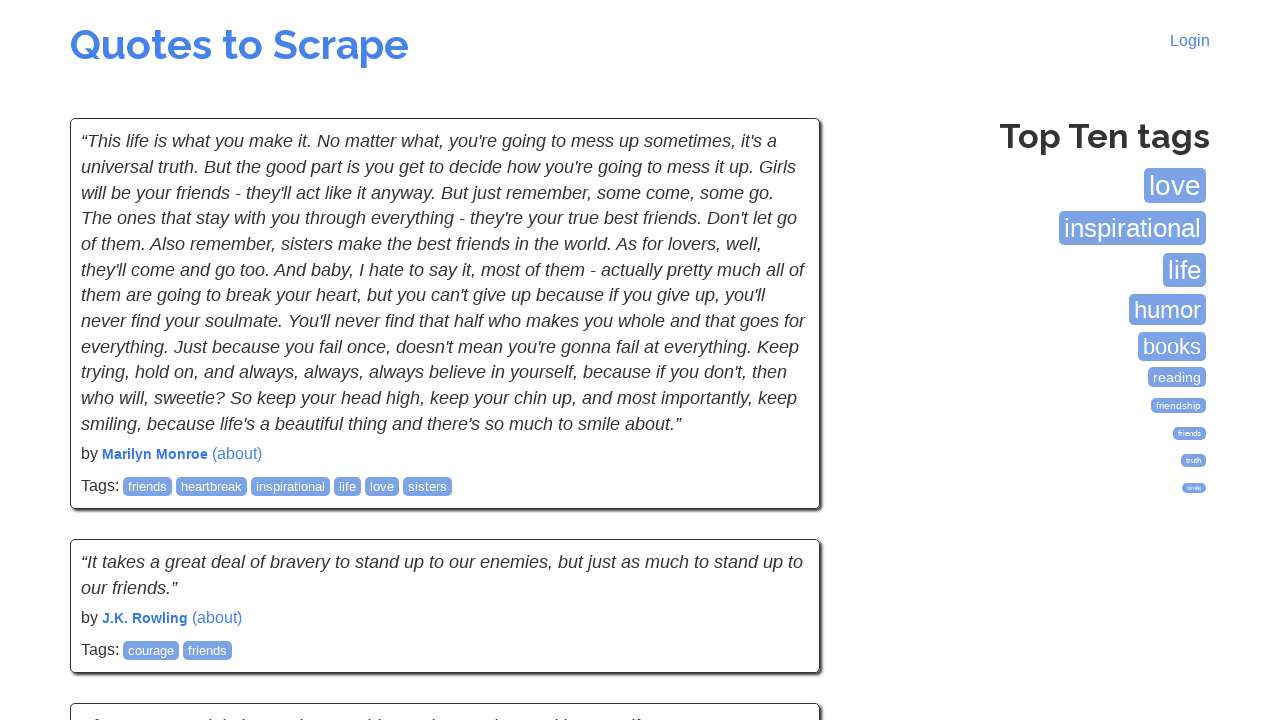

Waited for quotes to load on page 2
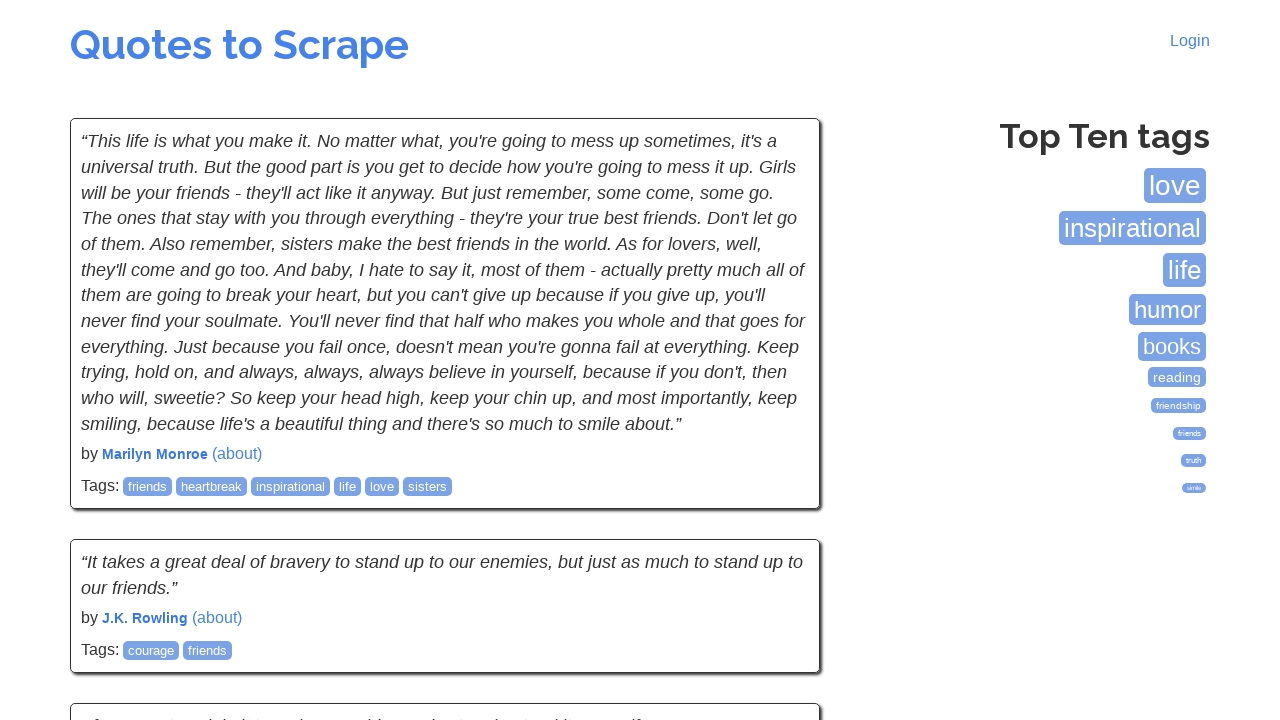

Clicked Next button to navigate to page 3 at (778, 542) on a:has-text('Next')
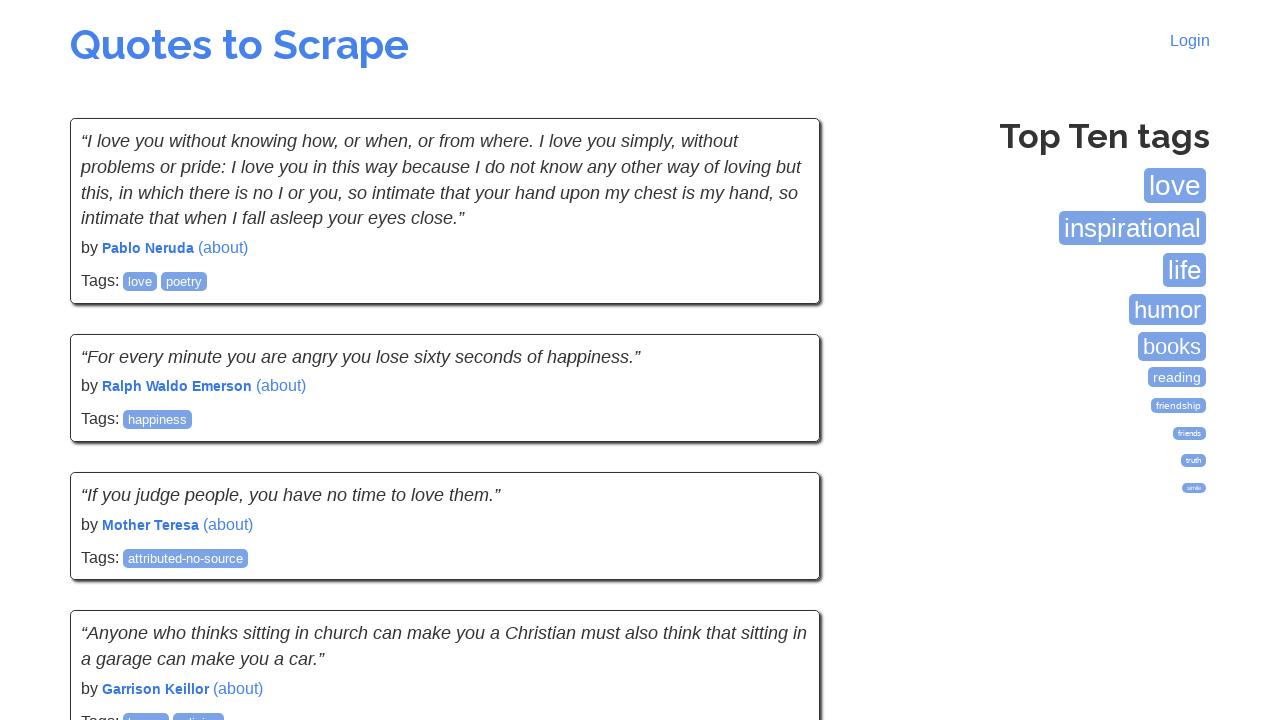

Waited for quotes to load on page 3
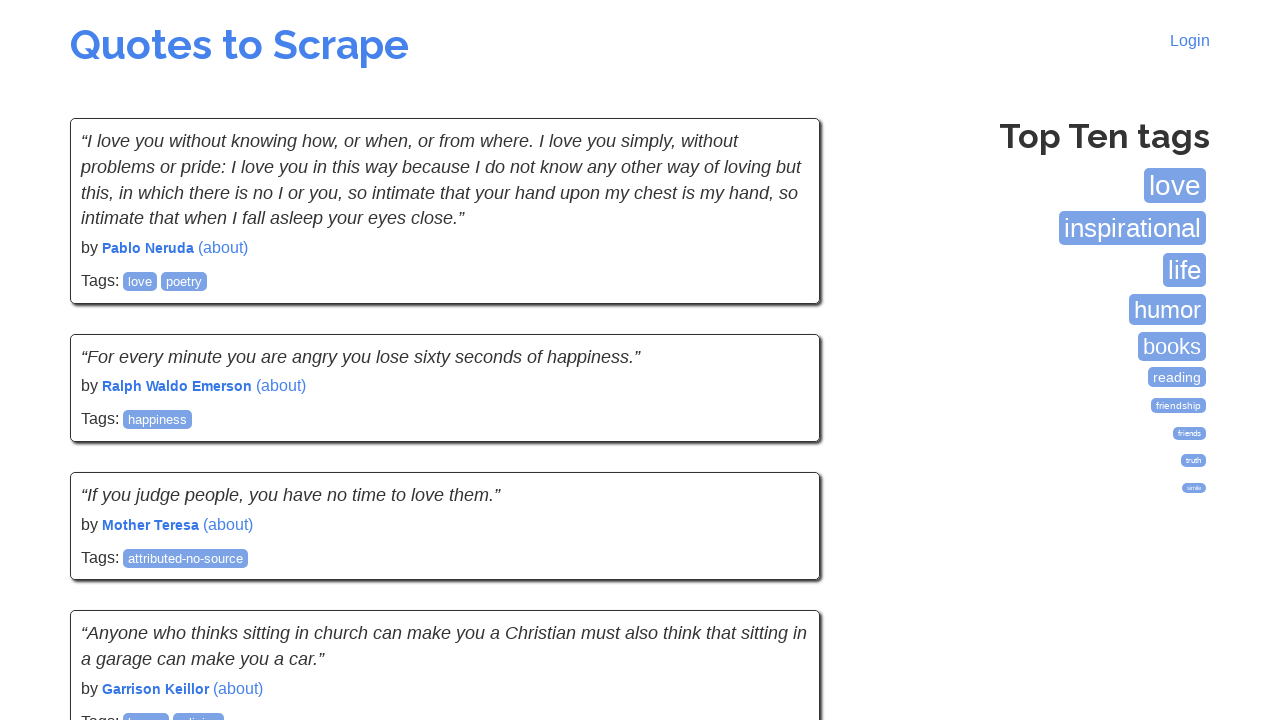

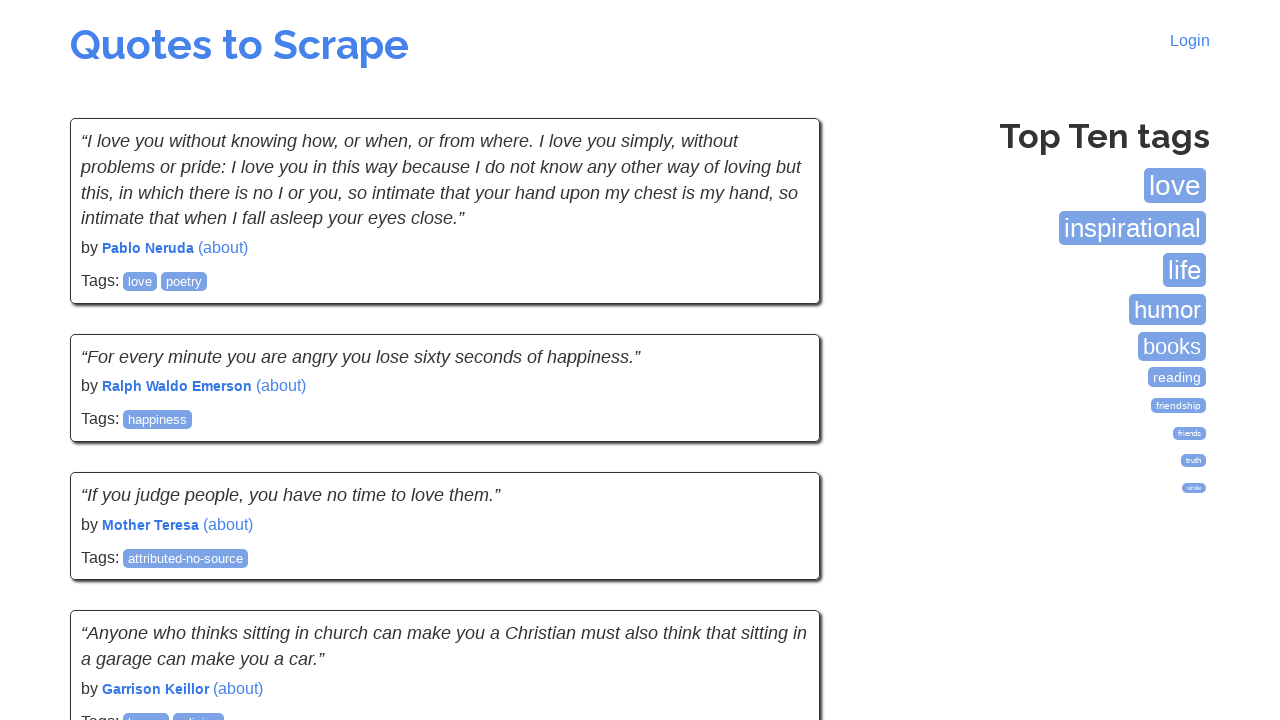